Tests that Clear completed button is hidden when no items are completed

Starting URL: https://demo.playwright.dev/todomvc

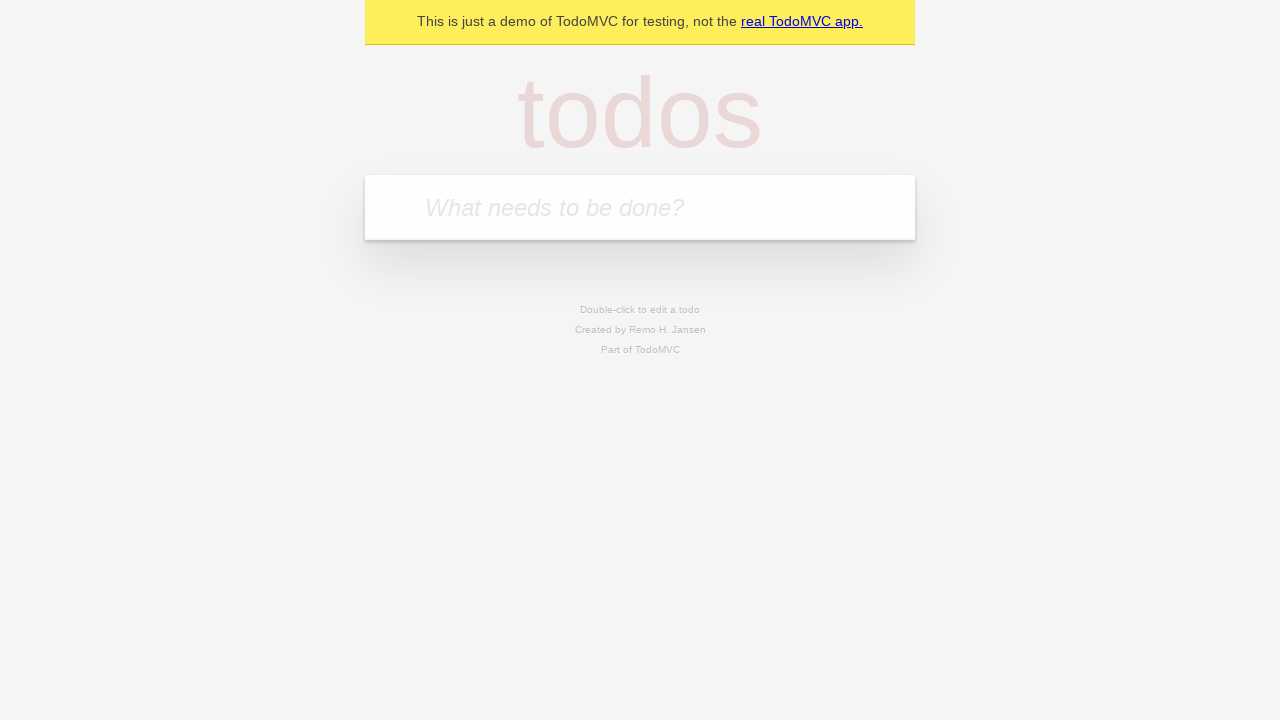

Navigated to TodoMVC demo application
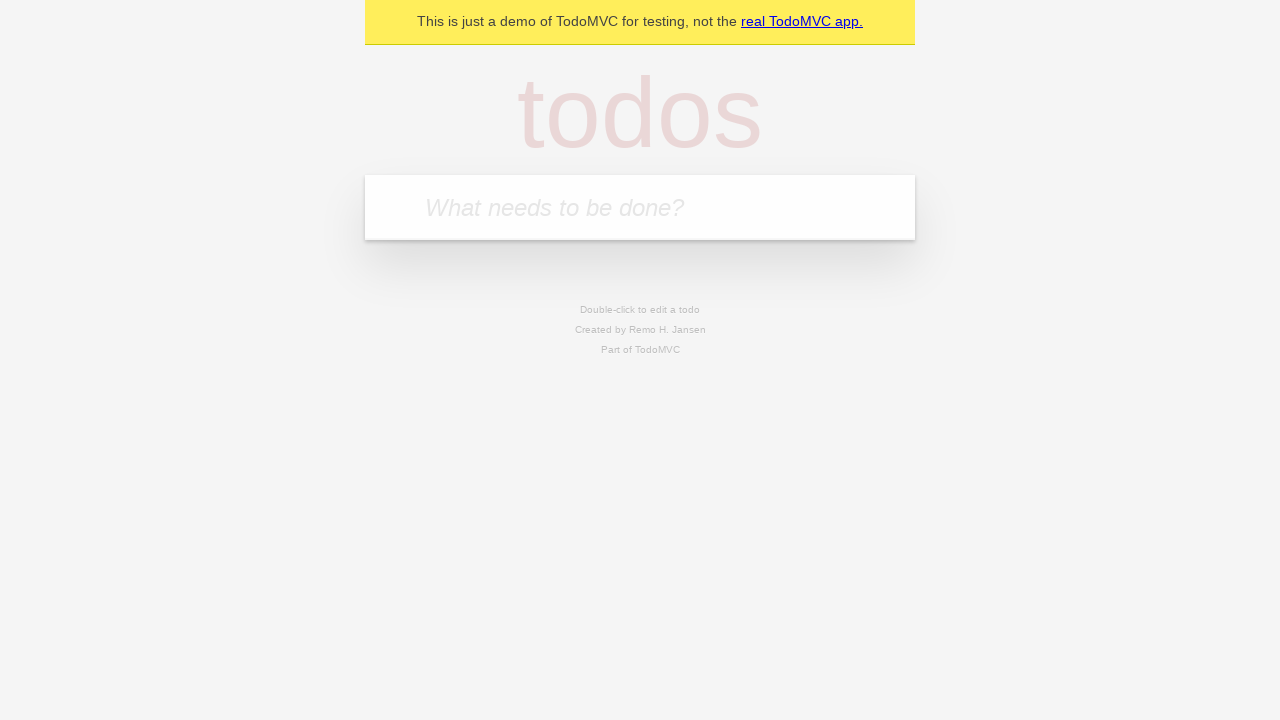

Filled todo input with 'buy some cheese' on internal:attr=[placeholder="What needs to be done?"i]
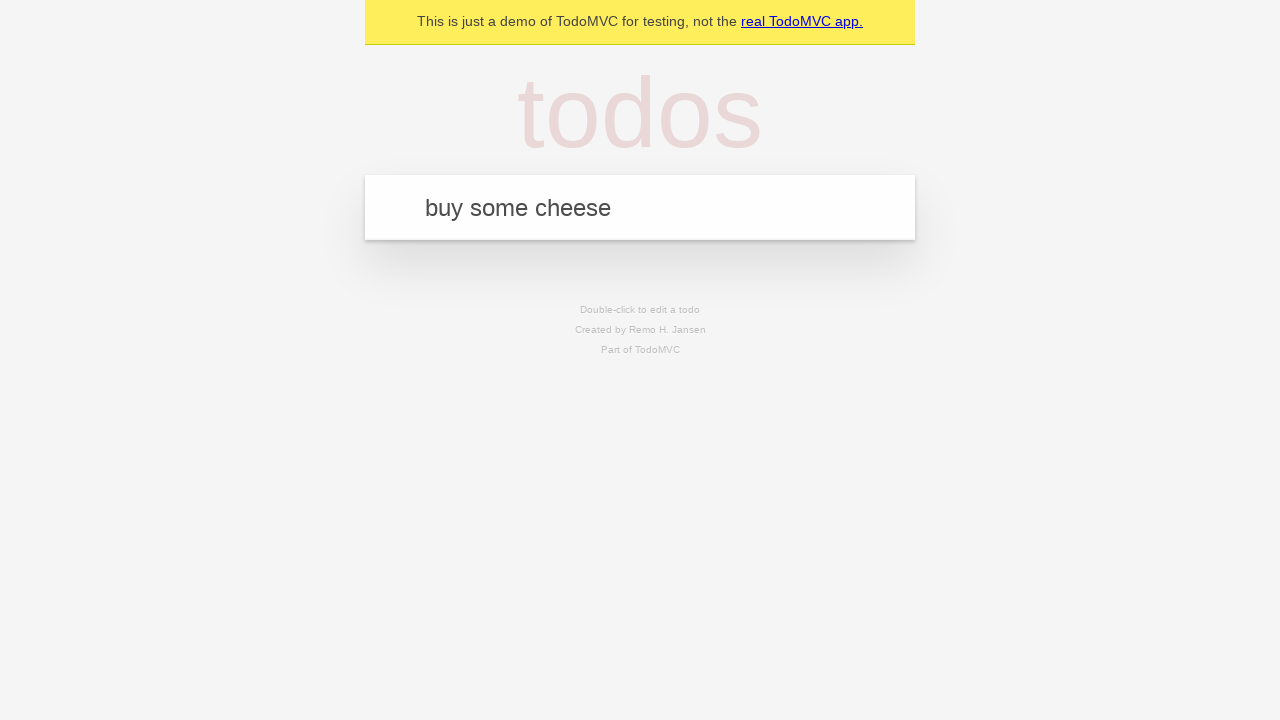

Pressed Enter to add first todo on internal:attr=[placeholder="What needs to be done?"i]
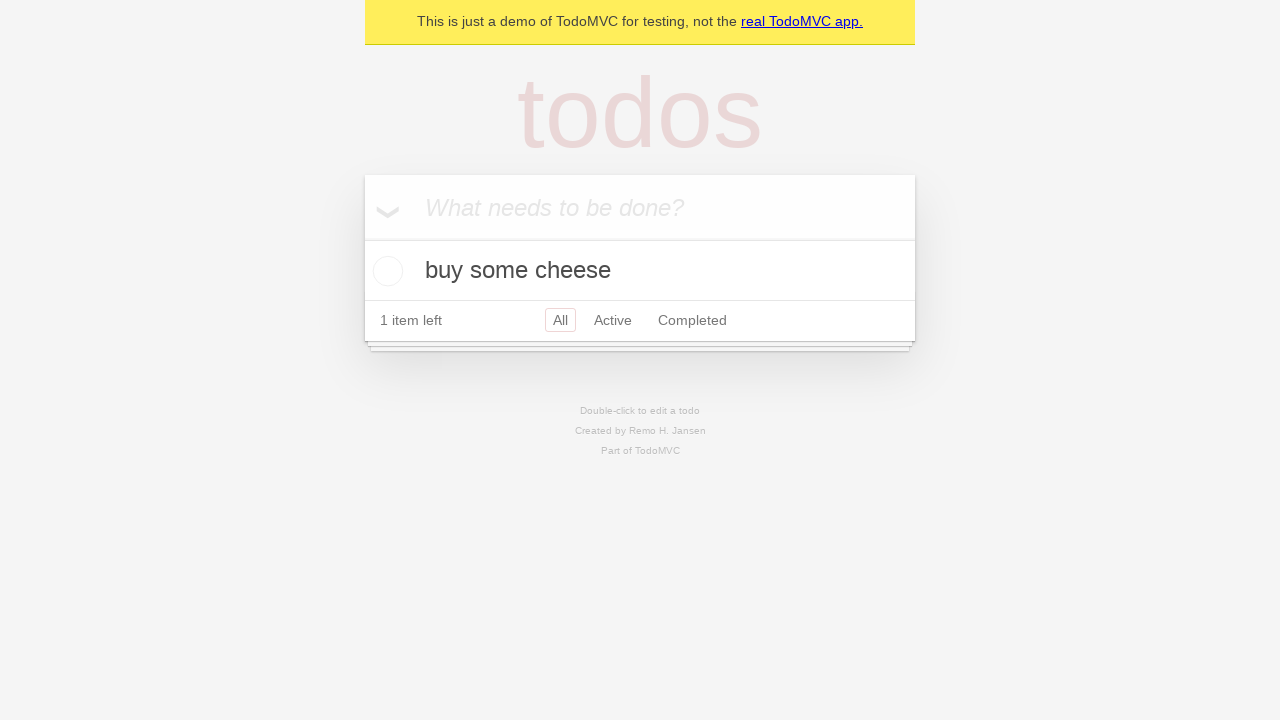

Filled todo input with 'feed the cat' on internal:attr=[placeholder="What needs to be done?"i]
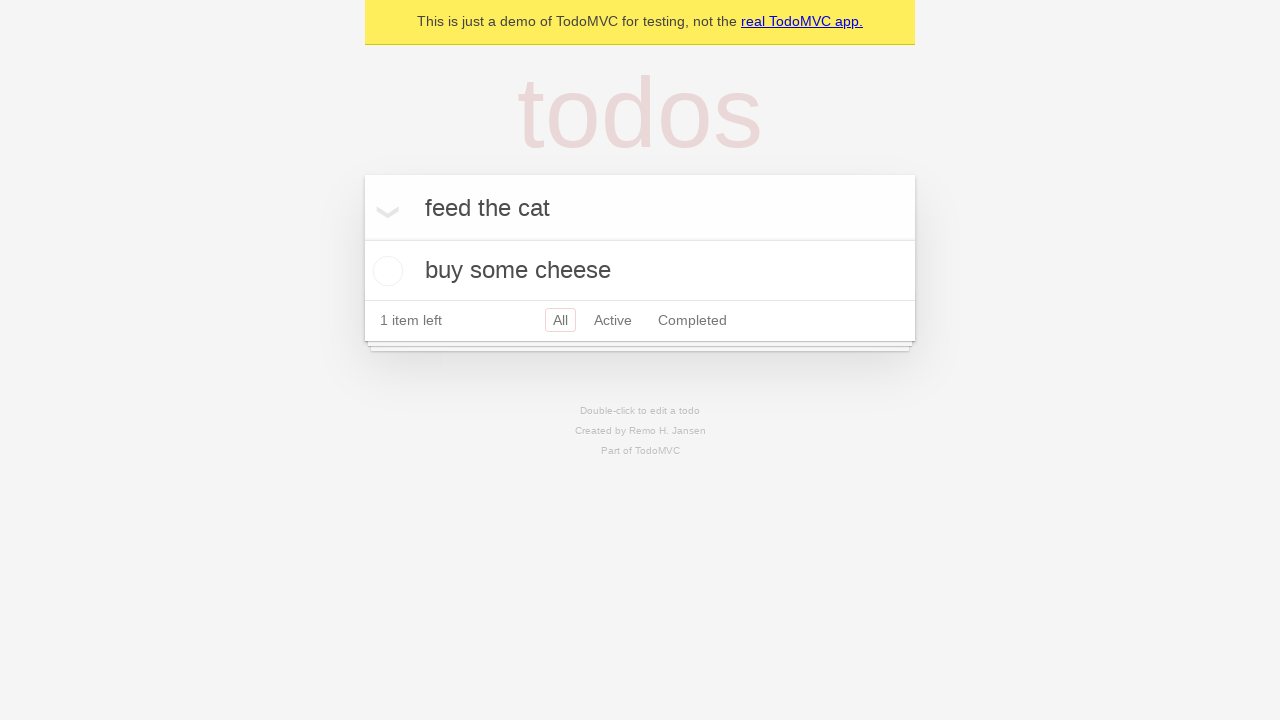

Pressed Enter to add second todo on internal:attr=[placeholder="What needs to be done?"i]
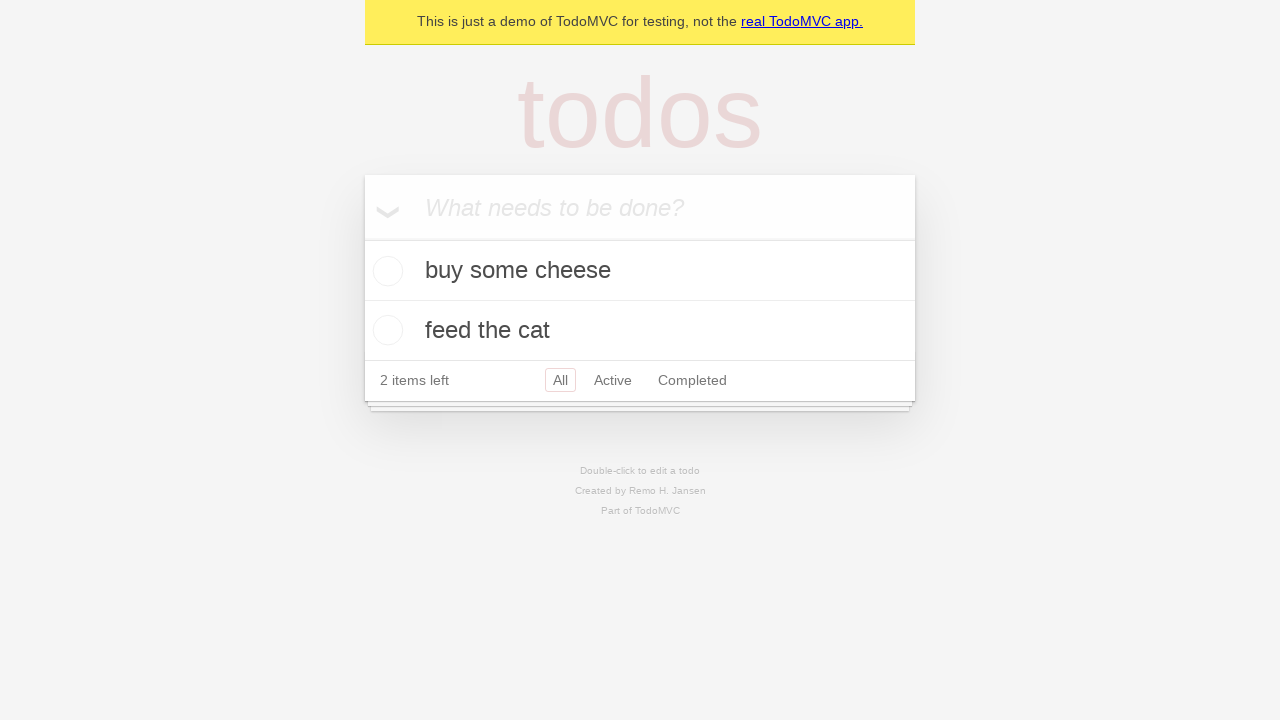

Filled todo input with 'book a doctors appointment' on internal:attr=[placeholder="What needs to be done?"i]
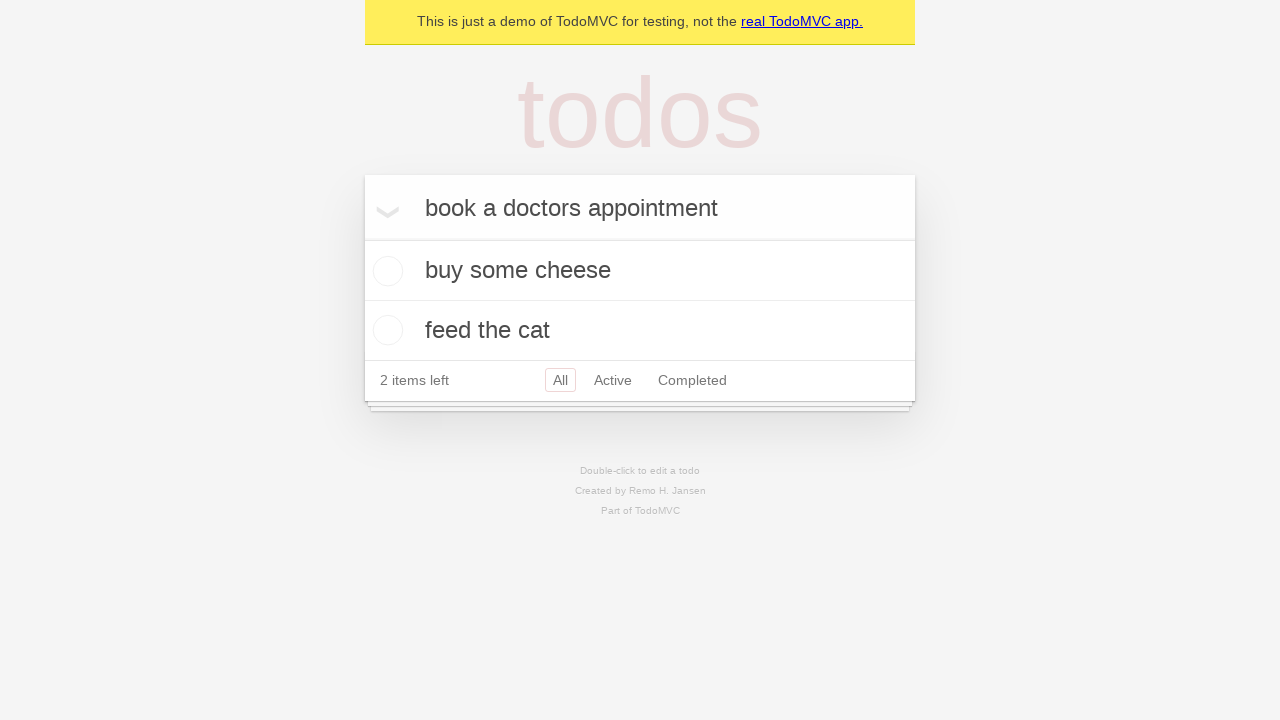

Pressed Enter to add third todo on internal:attr=[placeholder="What needs to be done?"i]
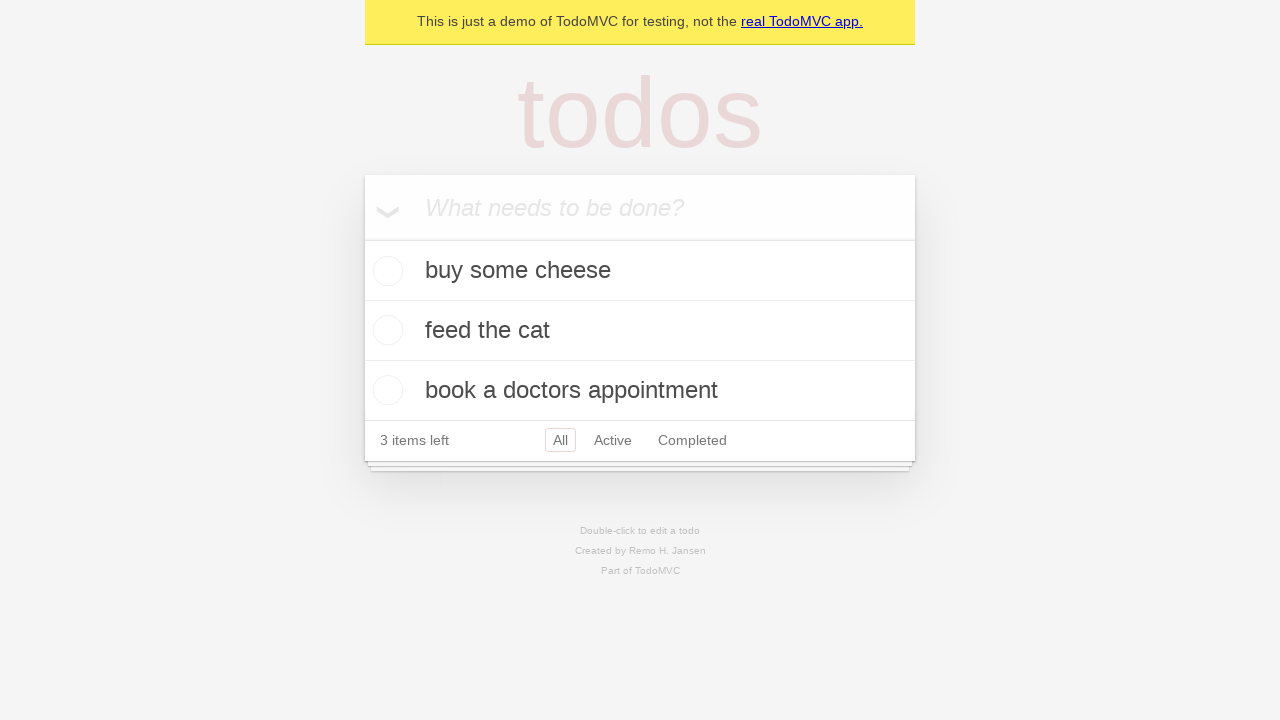

Checked the first todo item as completed at (385, 271) on .todo-list li .toggle >> nth=0
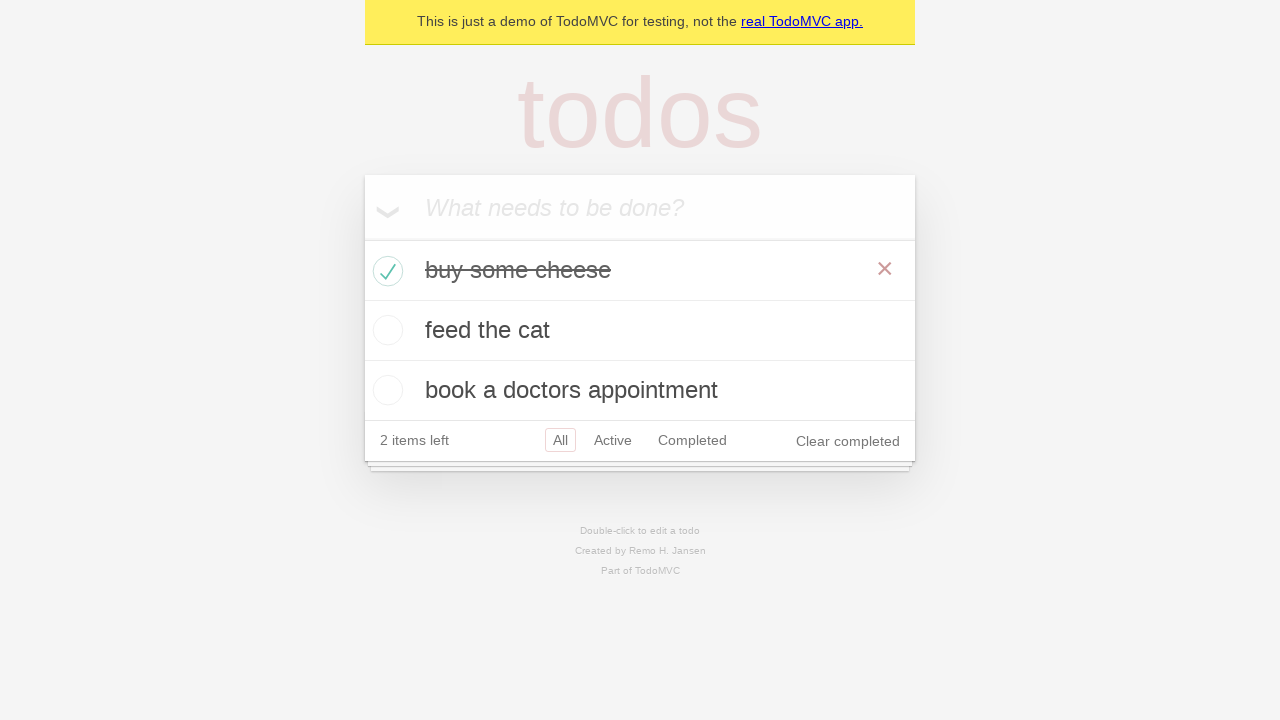

Clicked 'Clear completed' button to remove completed item at (848, 441) on internal:role=button[name="Clear completed"i]
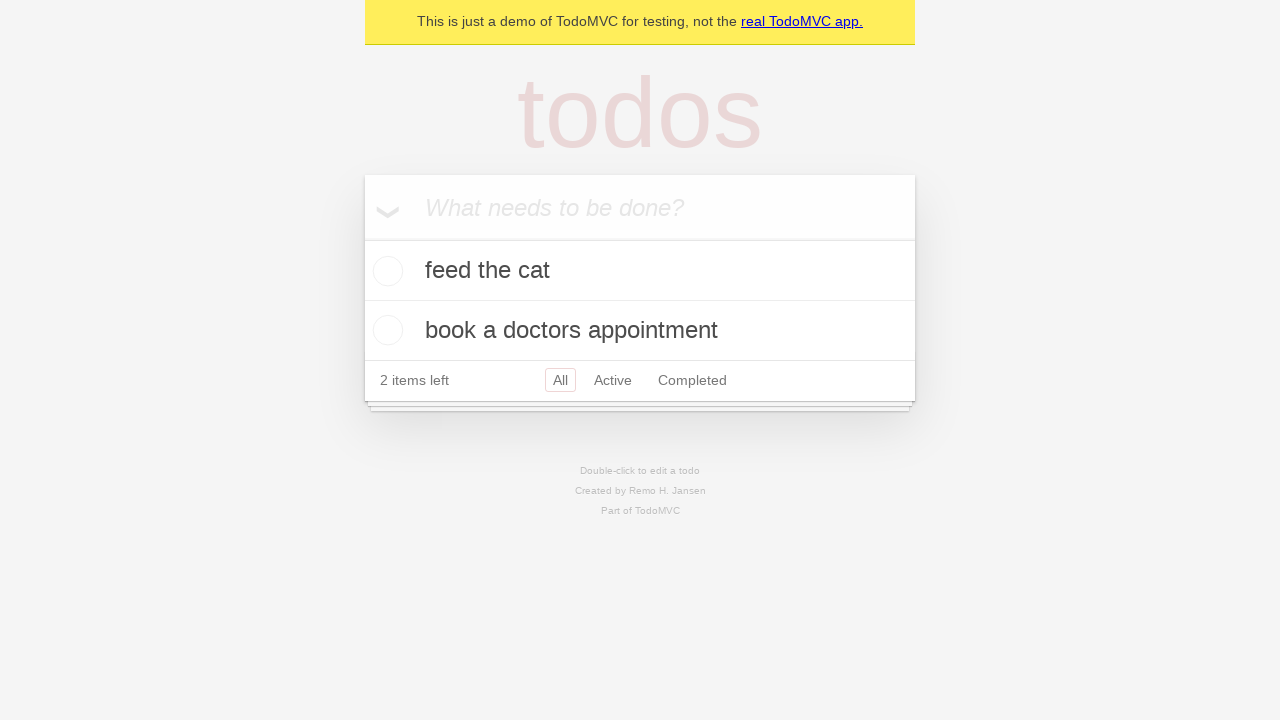

Verified 'Clear completed' button is hidden when no items are completed
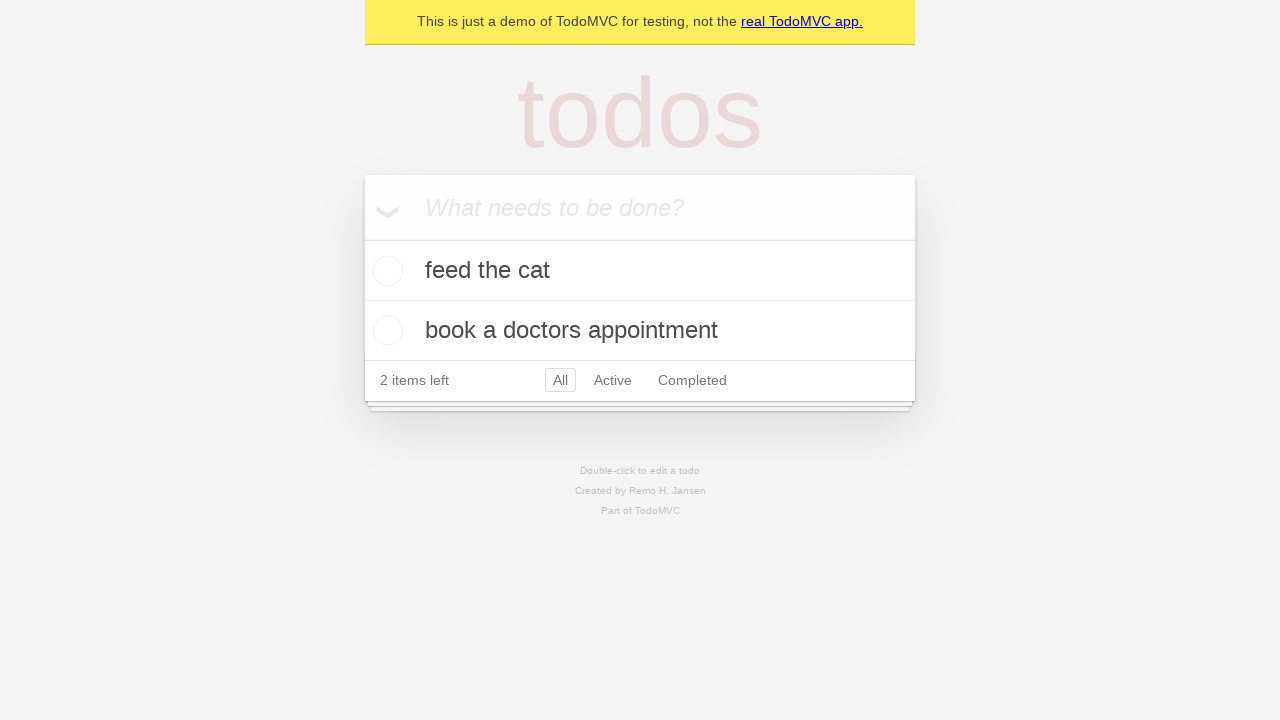

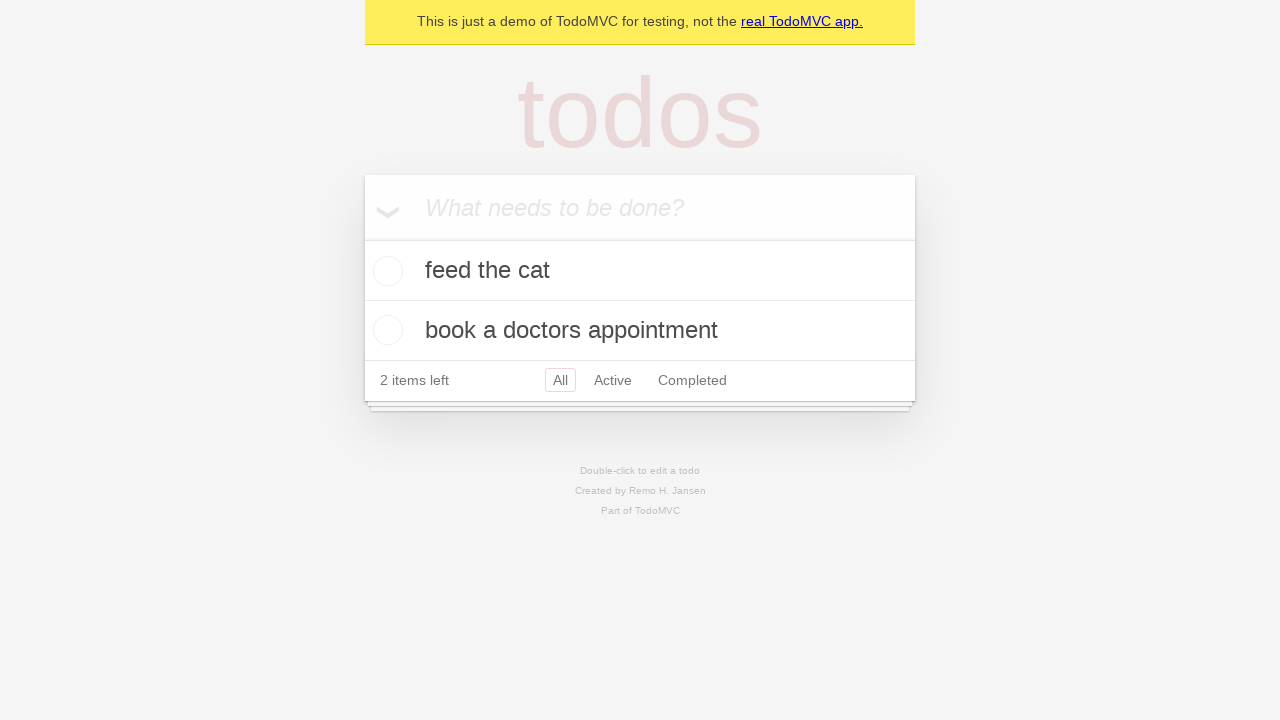